Tests the bank manager's ability to delete a customer from the customers list

Starting URL: https://www.globalsqa.com/angularJs-protractor/BankingProject/#/login

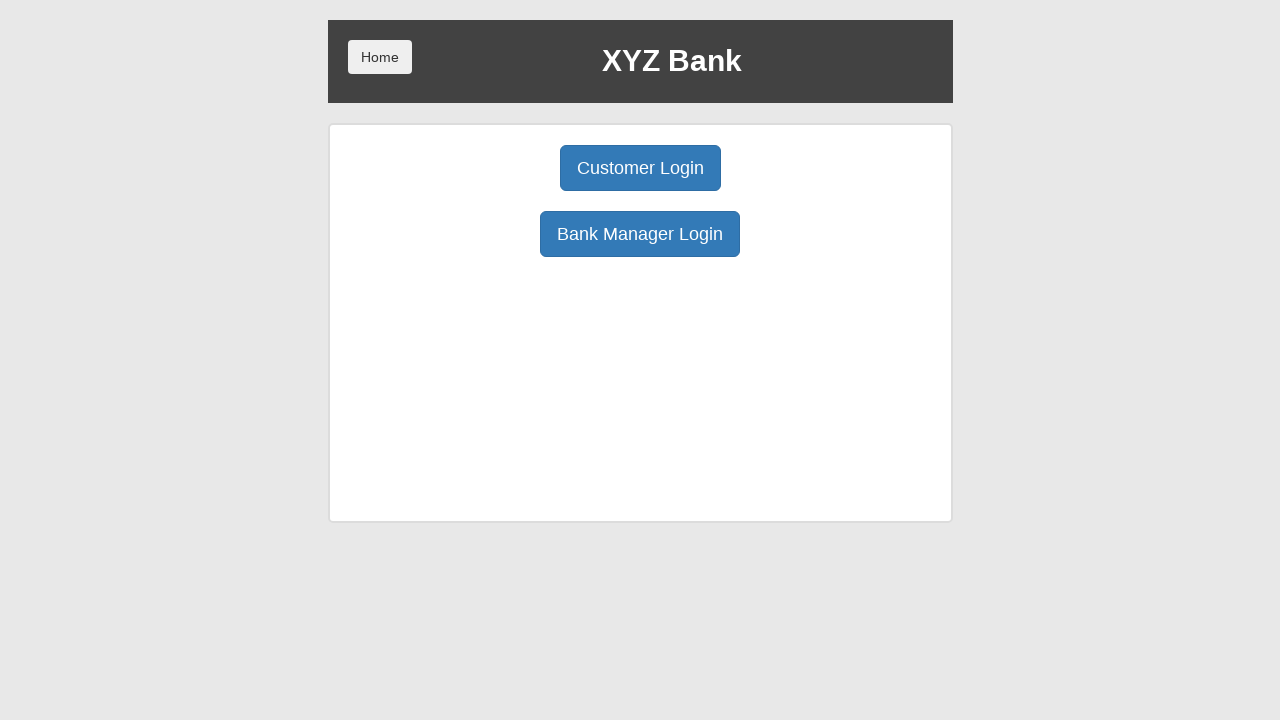

Clicked bank manager login button at (640, 234) on body > div > div > div.ng-scope > div > div.borderM.box.padT20 > div:nth-child(3
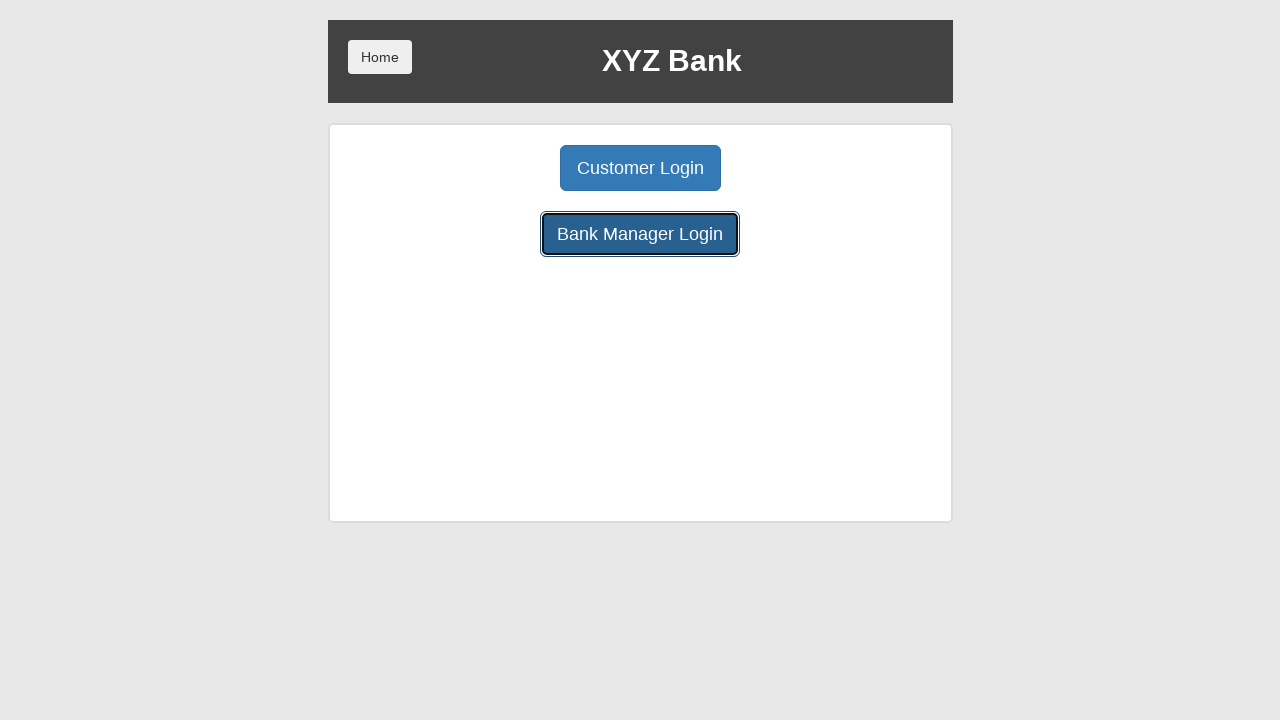

Clicked customers list button at (792, 168) on body > div > div > div.ng-scope > div > div.center > button:nth-child(3)
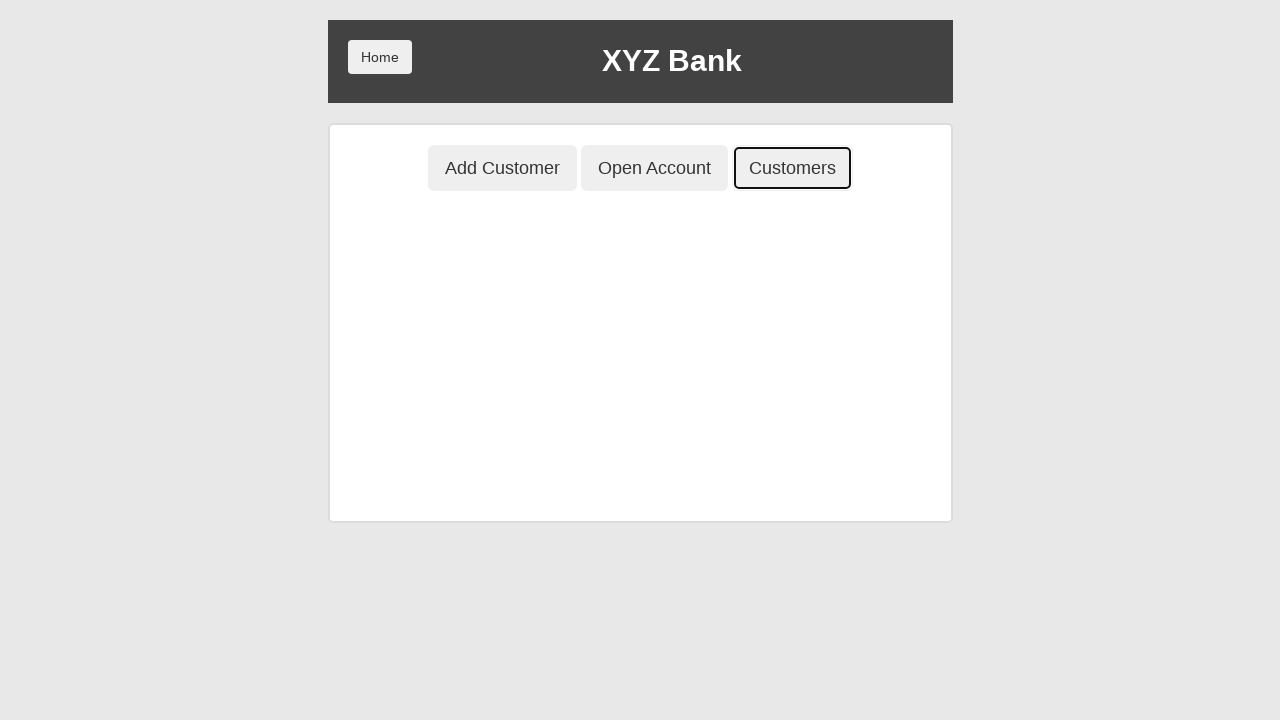

Clicked delete button for Ron Weasly at (826, 406) on body > div > div > div.ng-scope > div > div.ng-scope > div > div > table > tbody
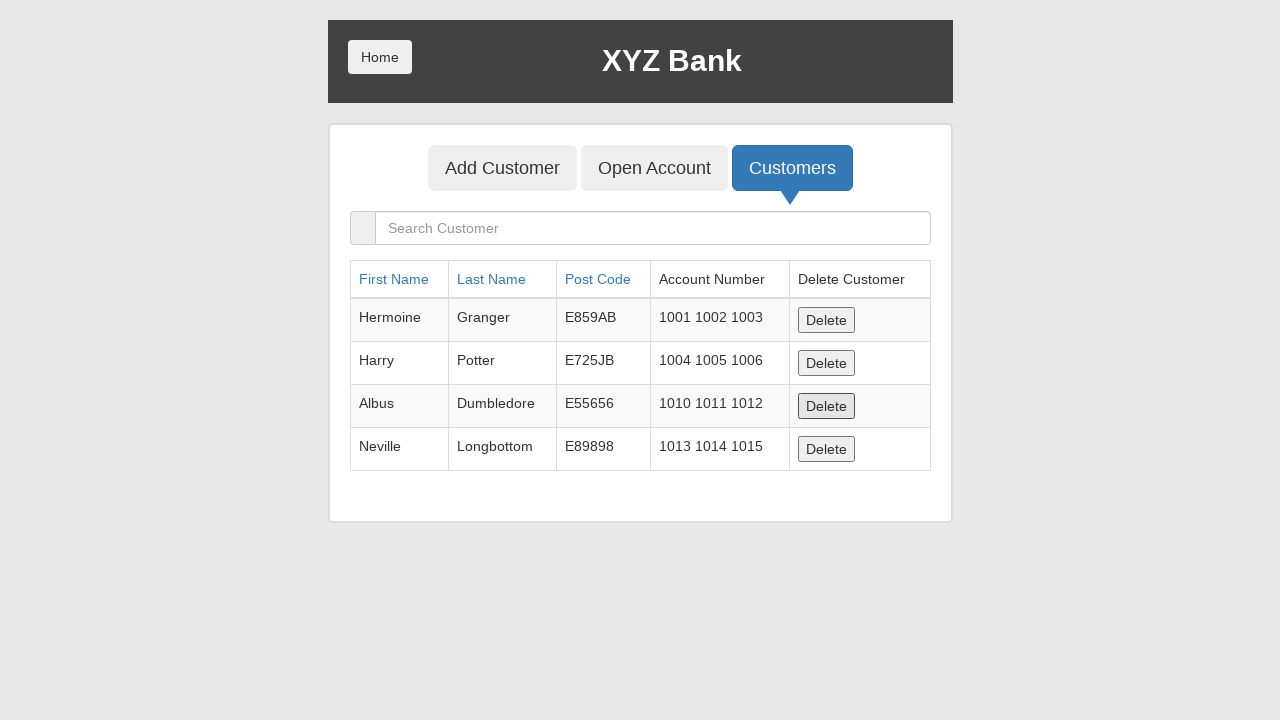

Table updated after customer deletion
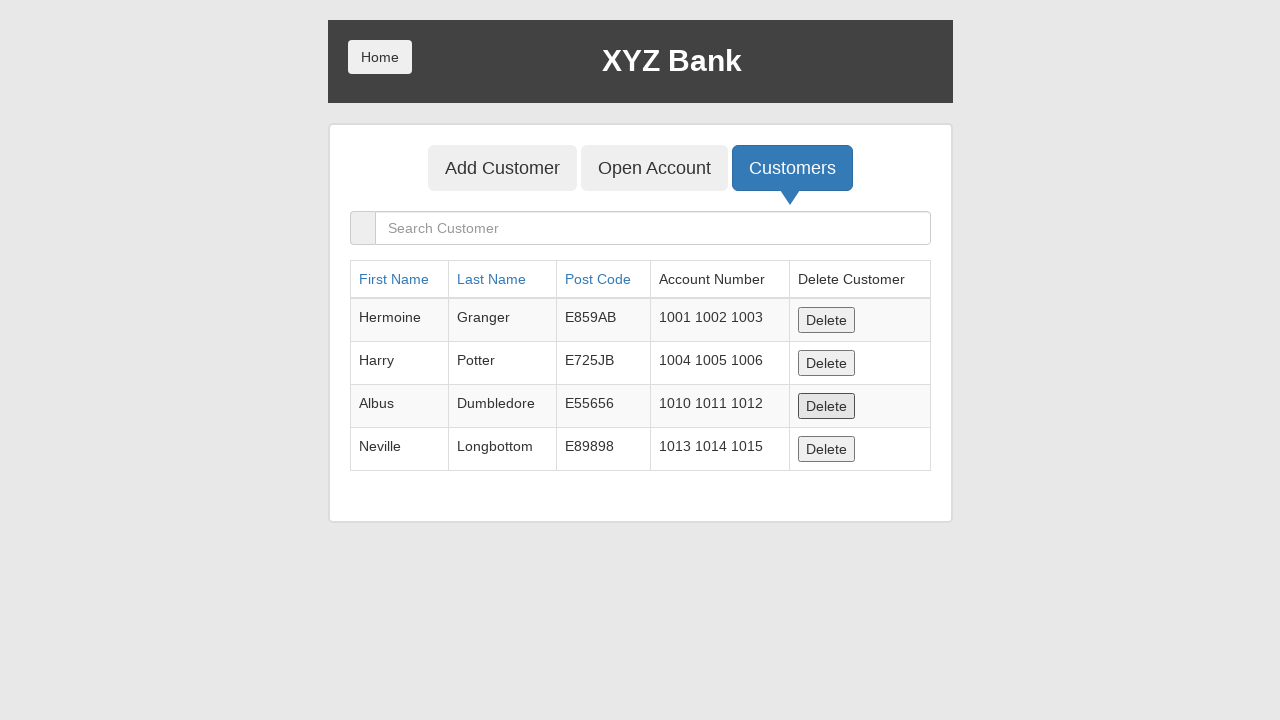

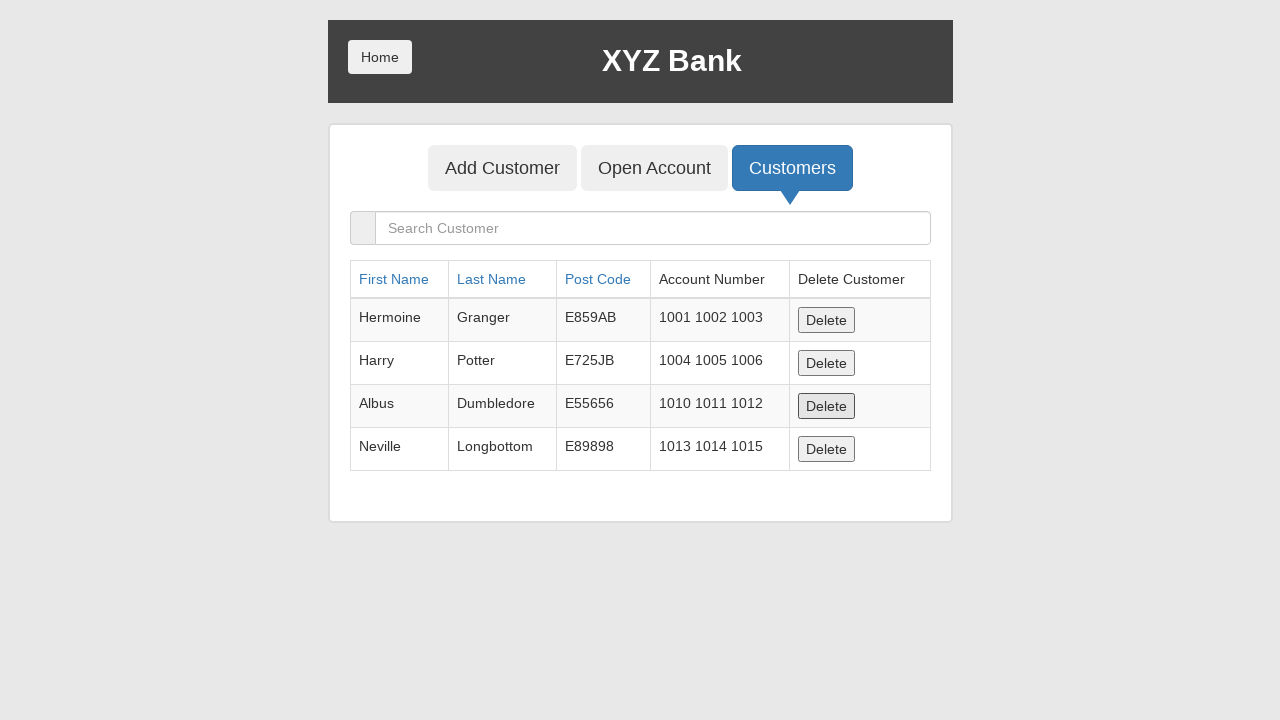